Tests a hidden division popup form by navigating through UI Testing Concepts, opening the Add Customer popup, filling out customer details including name, email, product selection, and message, then submitting the form.

Starting URL: https://demoapps.qspiders.com/

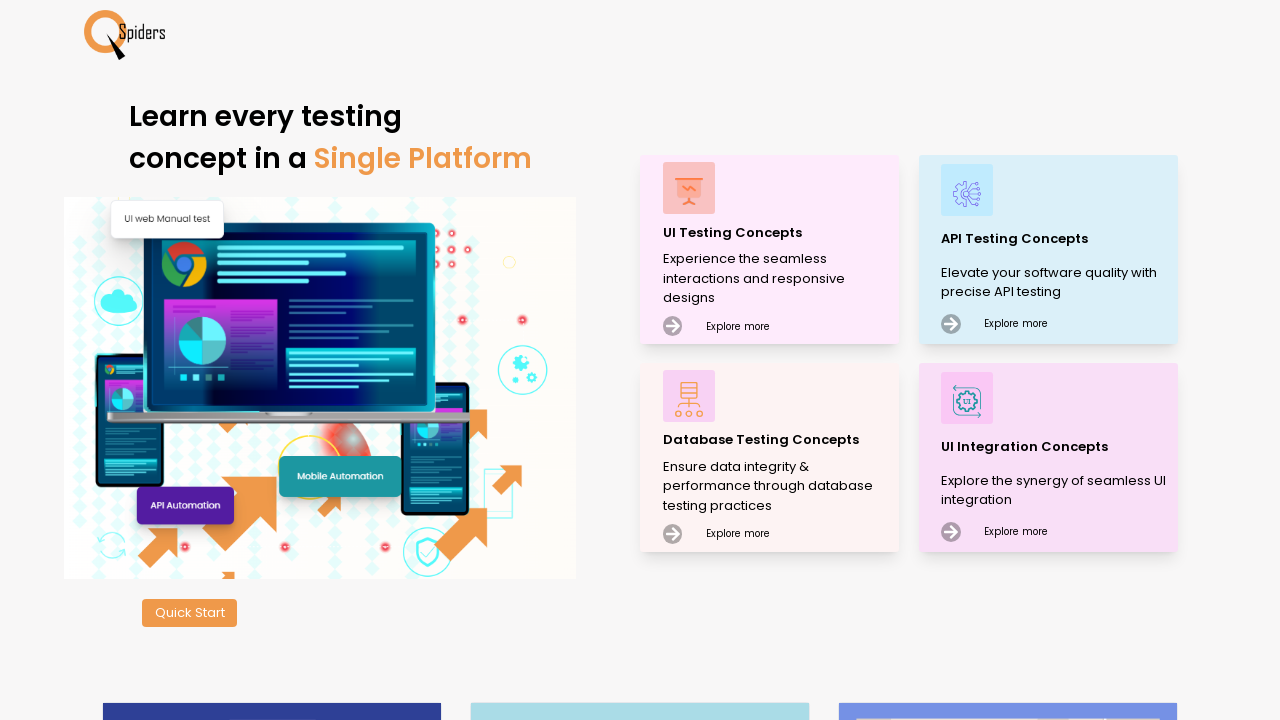

Clicked on UI Testing Concepts at (778, 232) on xpath=//p[text()='UI Testing Concepts']
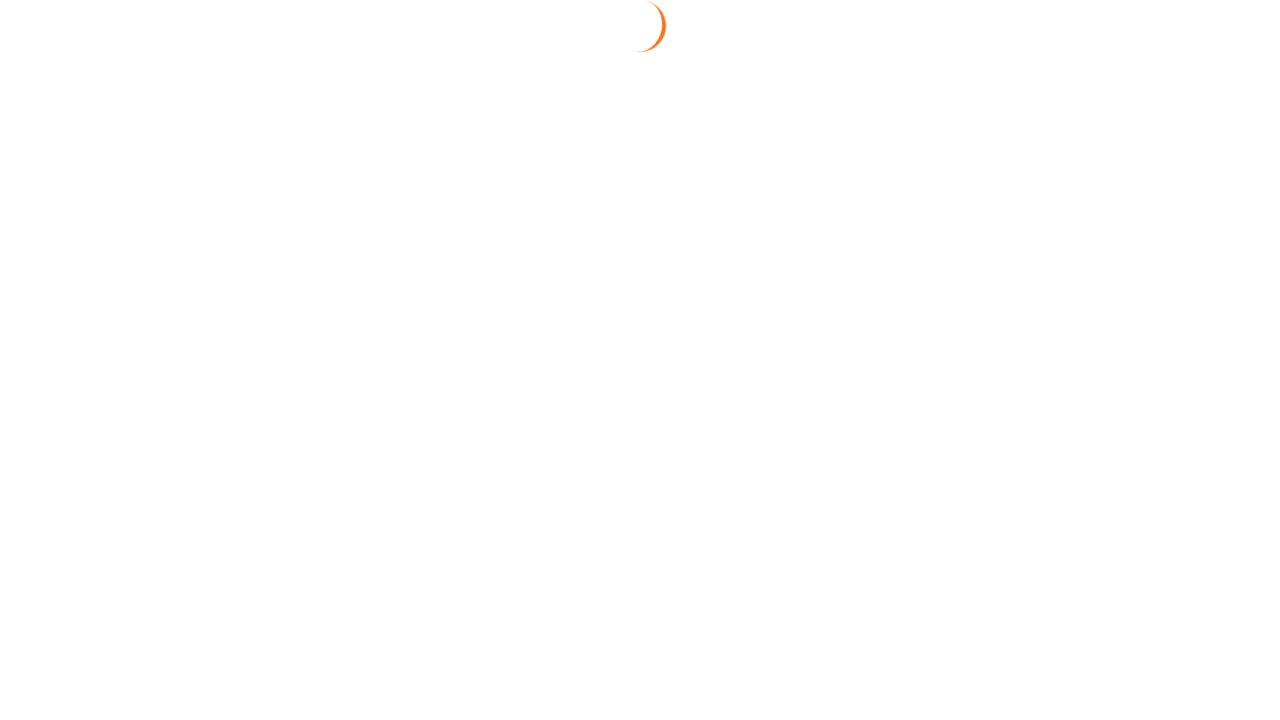

Clicked on Popups section at (42, 520) on xpath=//section[text()='Popups']
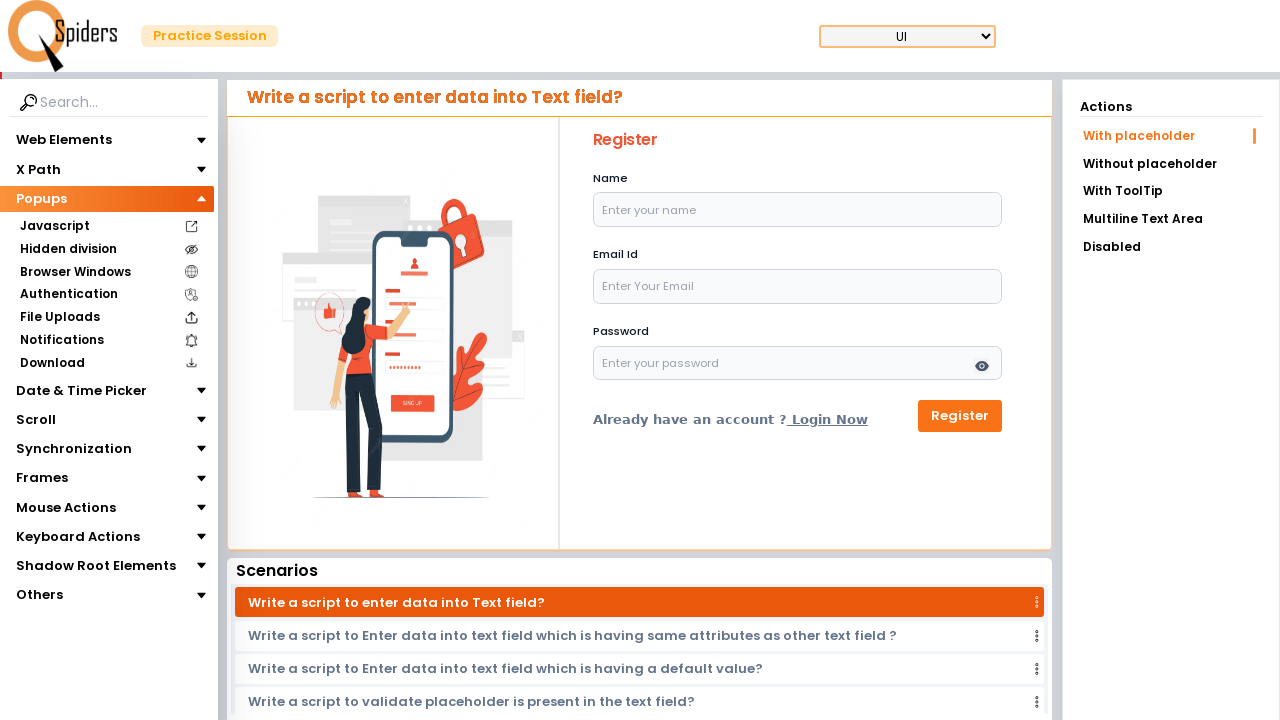

Clicked on Hidden division option at (68, 249) on xpath=//section[text()='Hidden division']
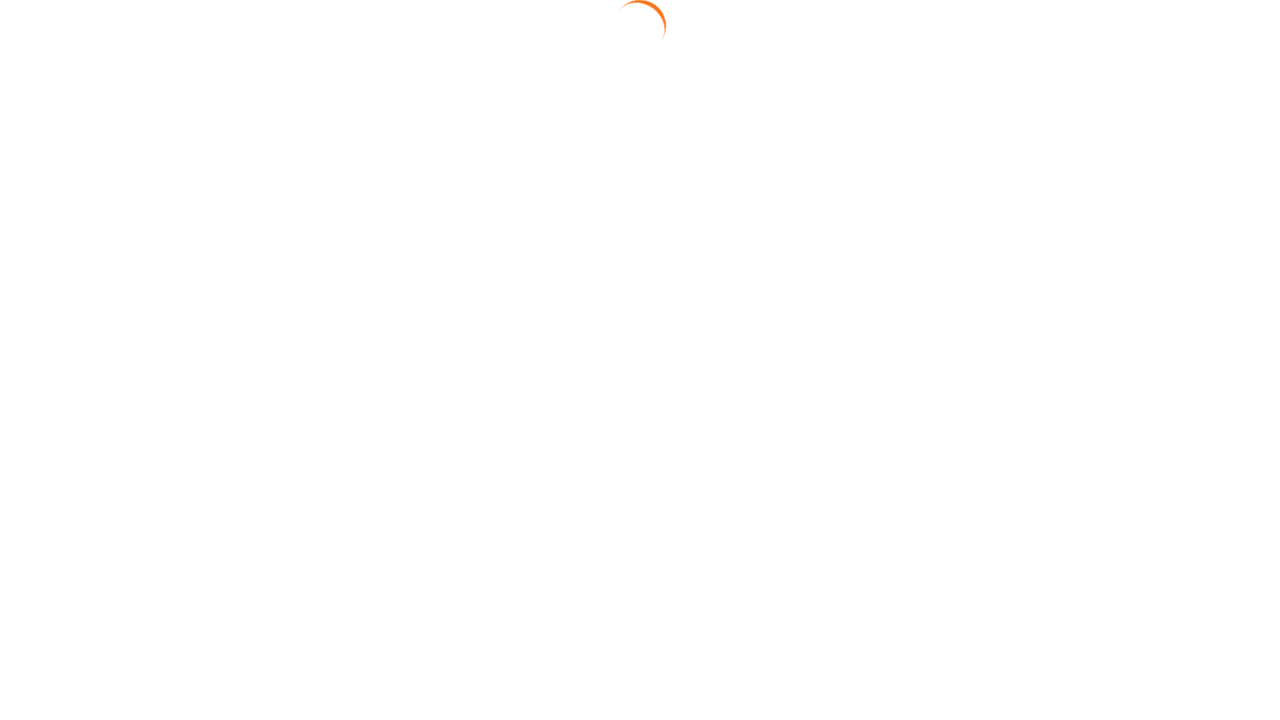

Clicked Add Customer button to open the popup form at (338, 167) on xpath=//button[text()='Add Customer']
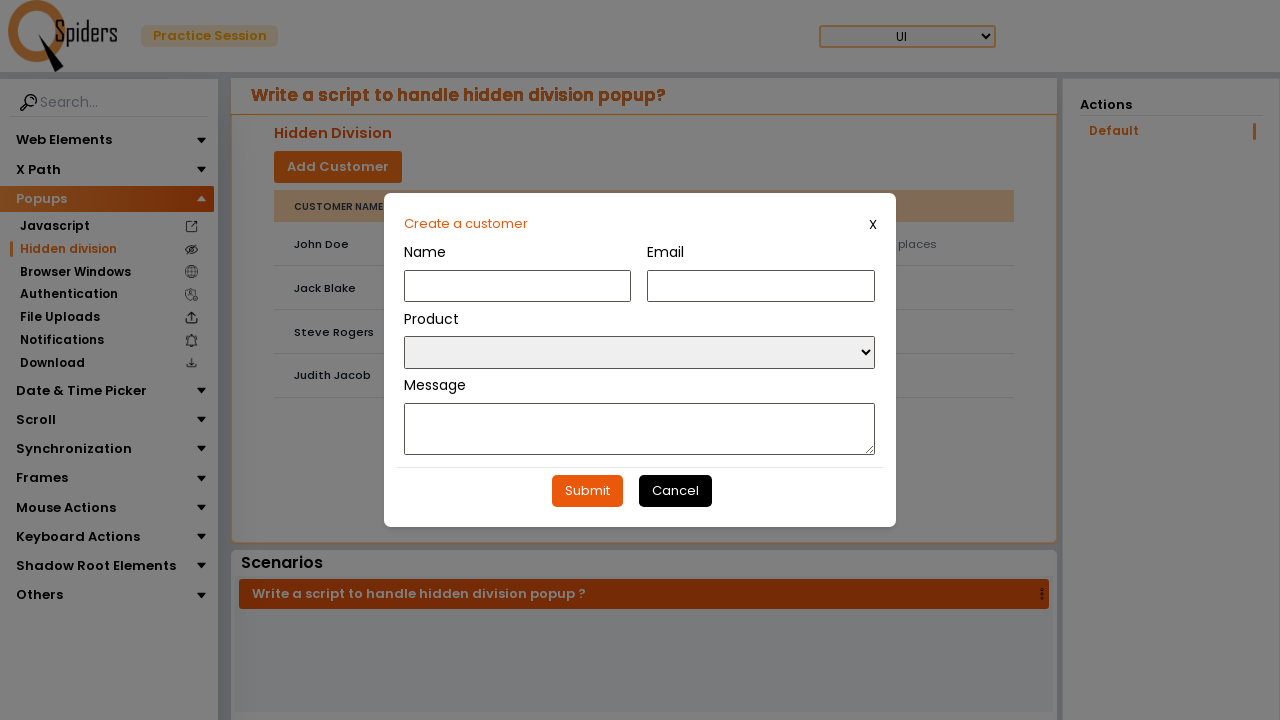

Filled customer name field with 'Marcus' on #customerName
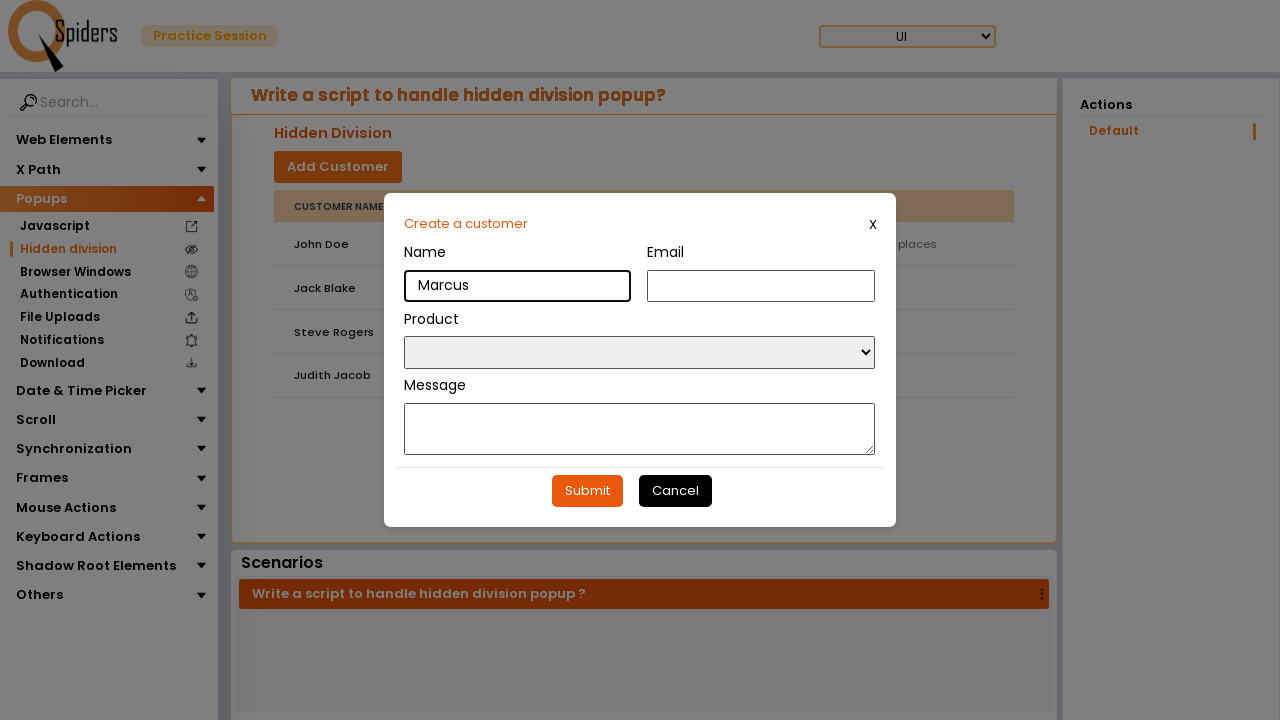

Filled customer email field with 'marcus.chen@example.com' on #customerEmail
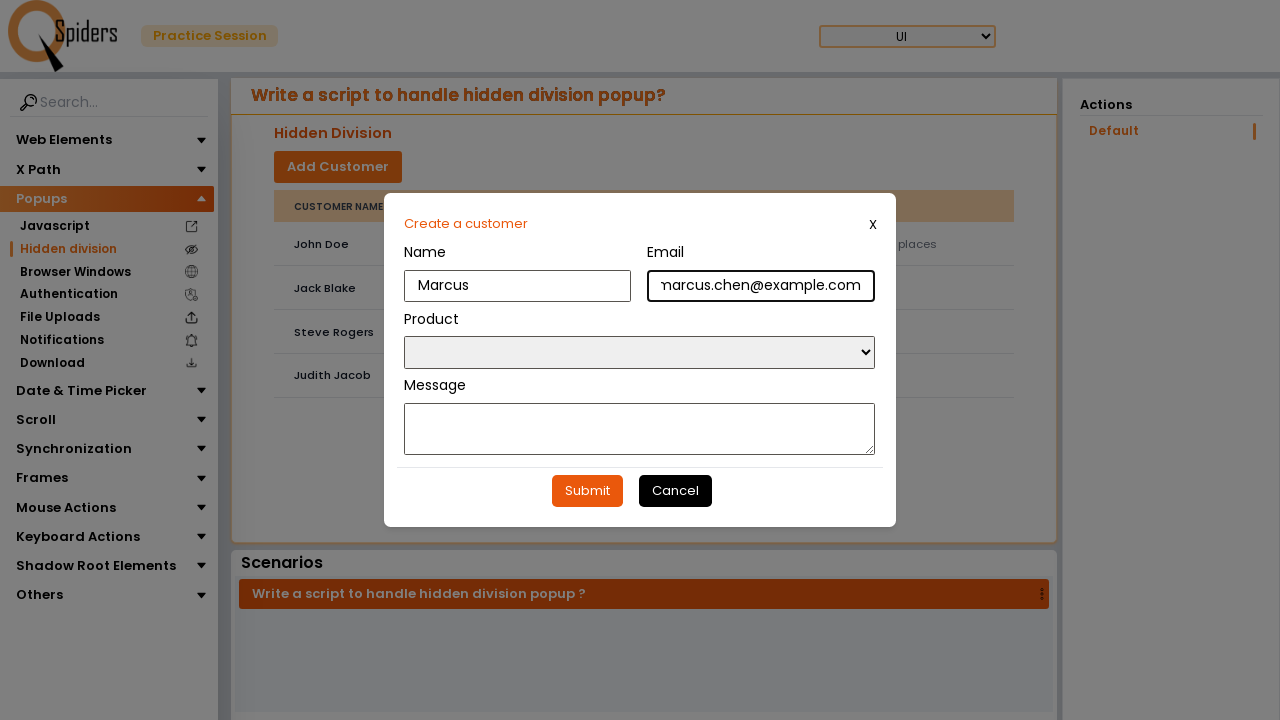

Selected product from dropdown at index 1 on #prod
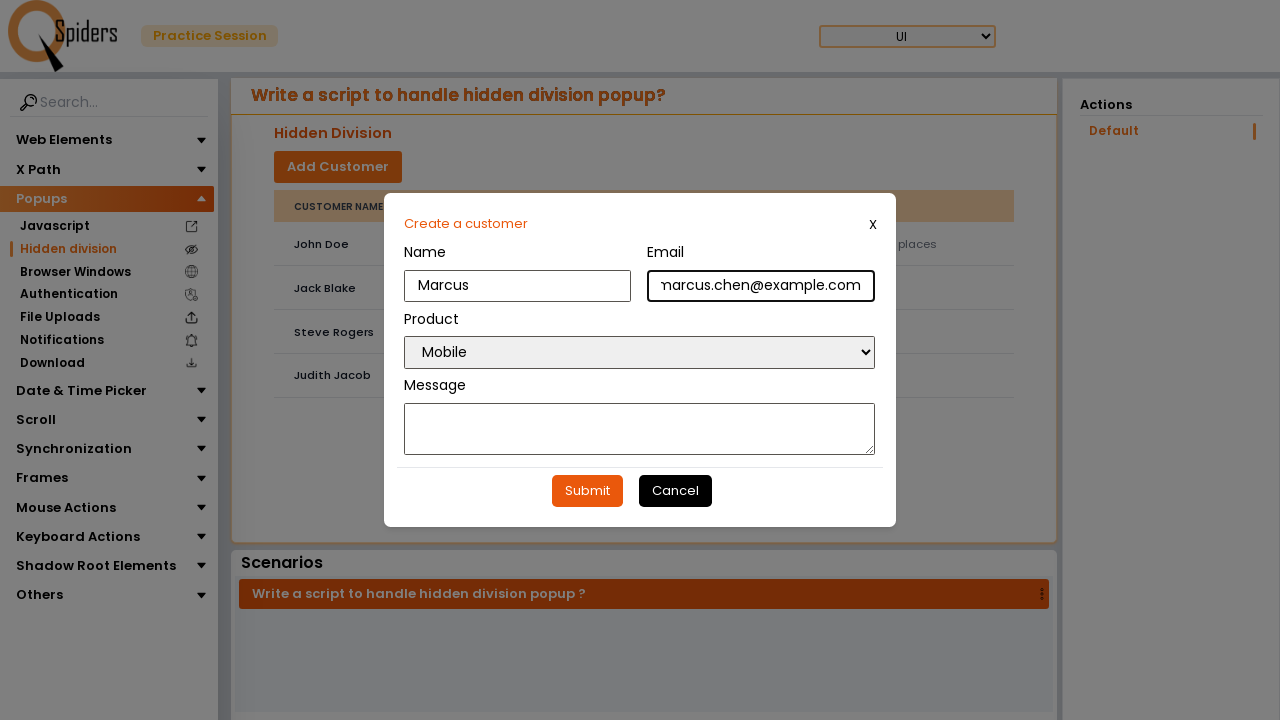

Filled message field with 'Looking forward to your services' on #message
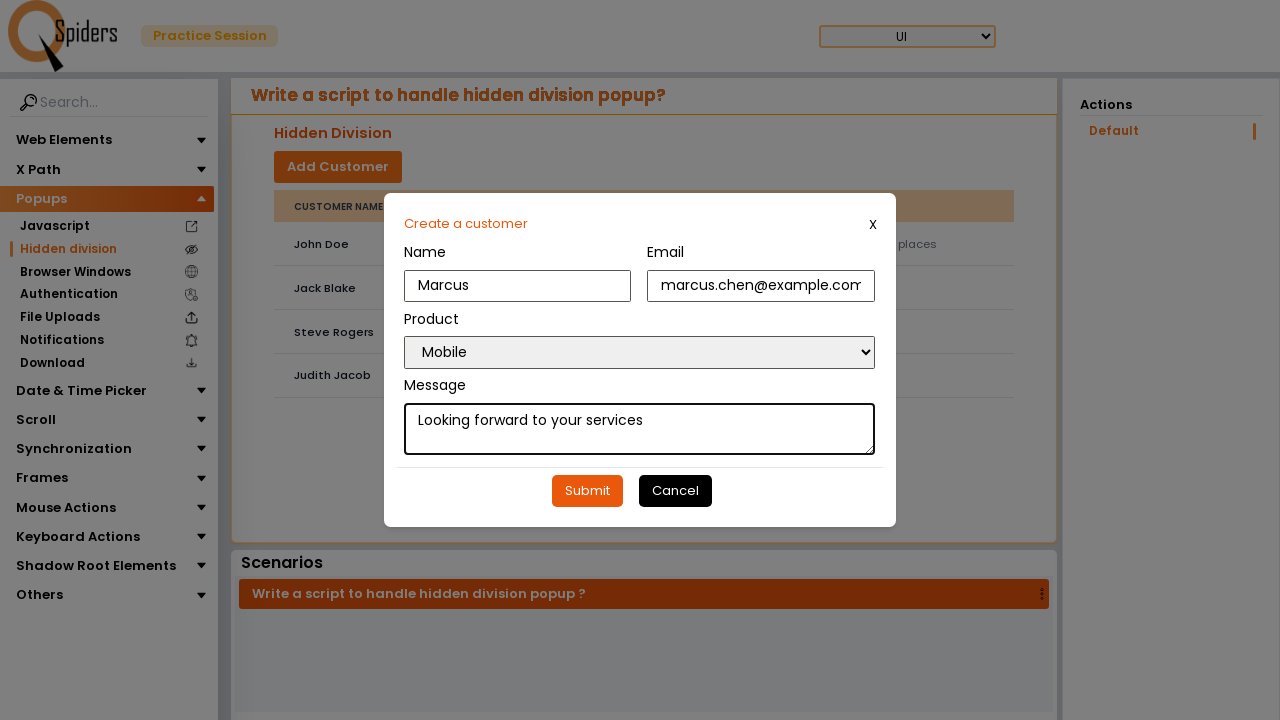

Clicked Submit button to submit the customer form at (587, 491) on xpath=//button[text()='Submit']
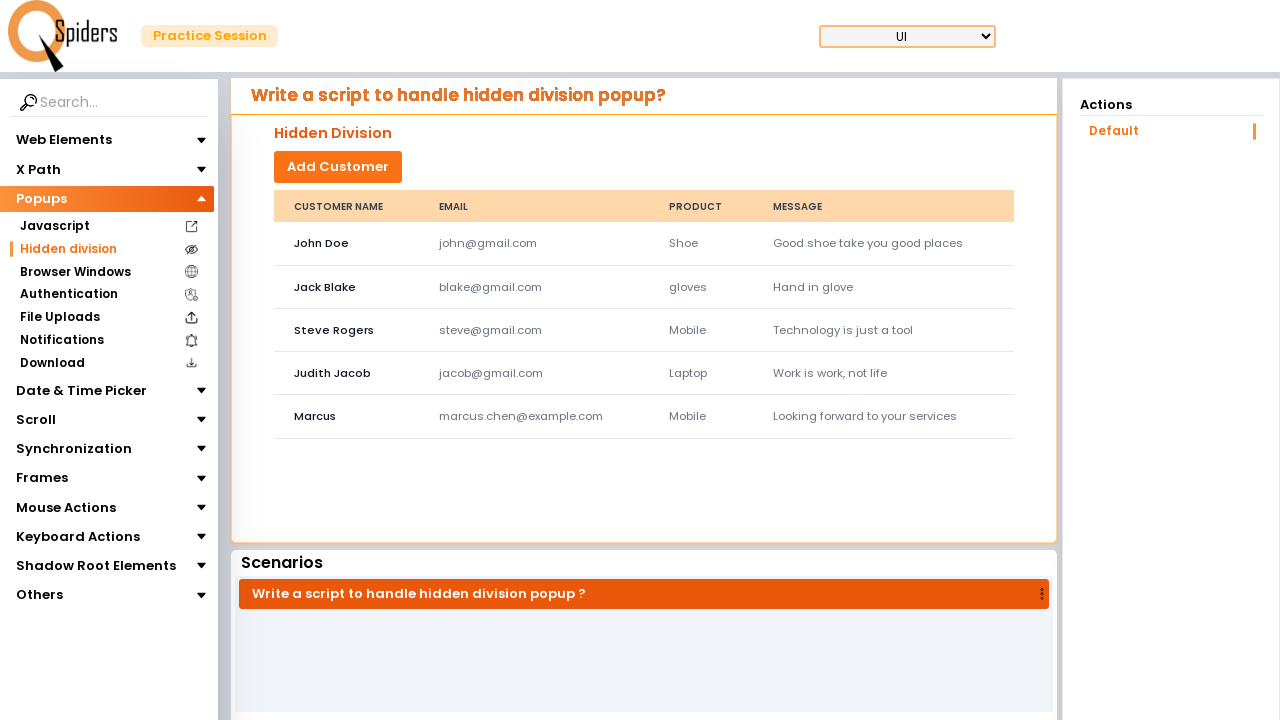

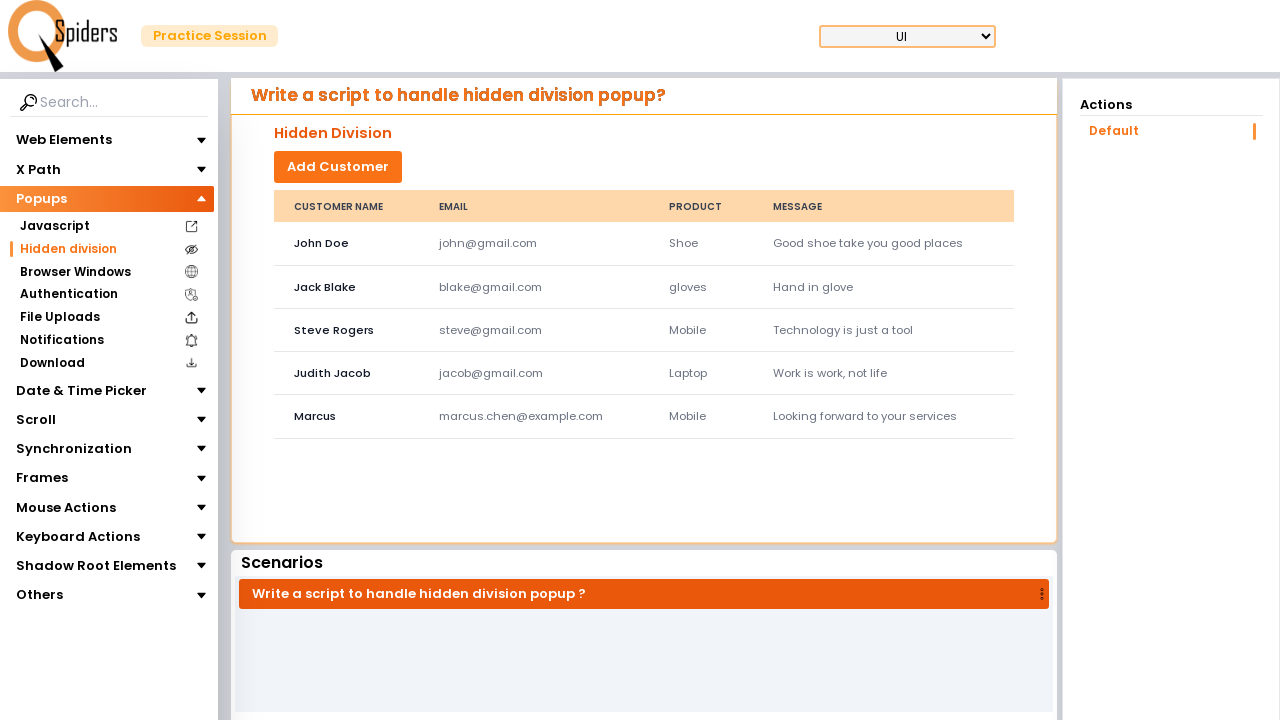